Uses Google Translate to translate a word by filling the textarea and waiting for the translated result to appear

Starting URL: https://translate.google.co.uz/?hl=uz&sl=en&tl=ru&op=translate

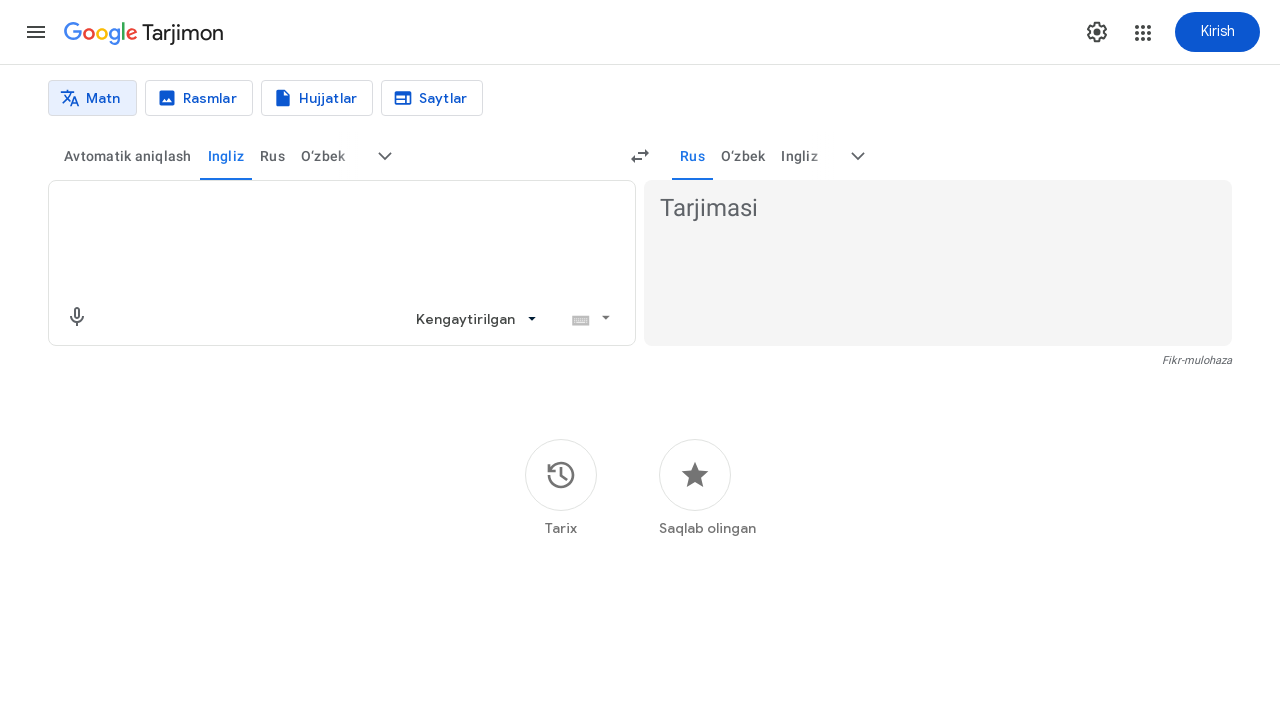

Filled textarea with 'hello world' for translation on textarea
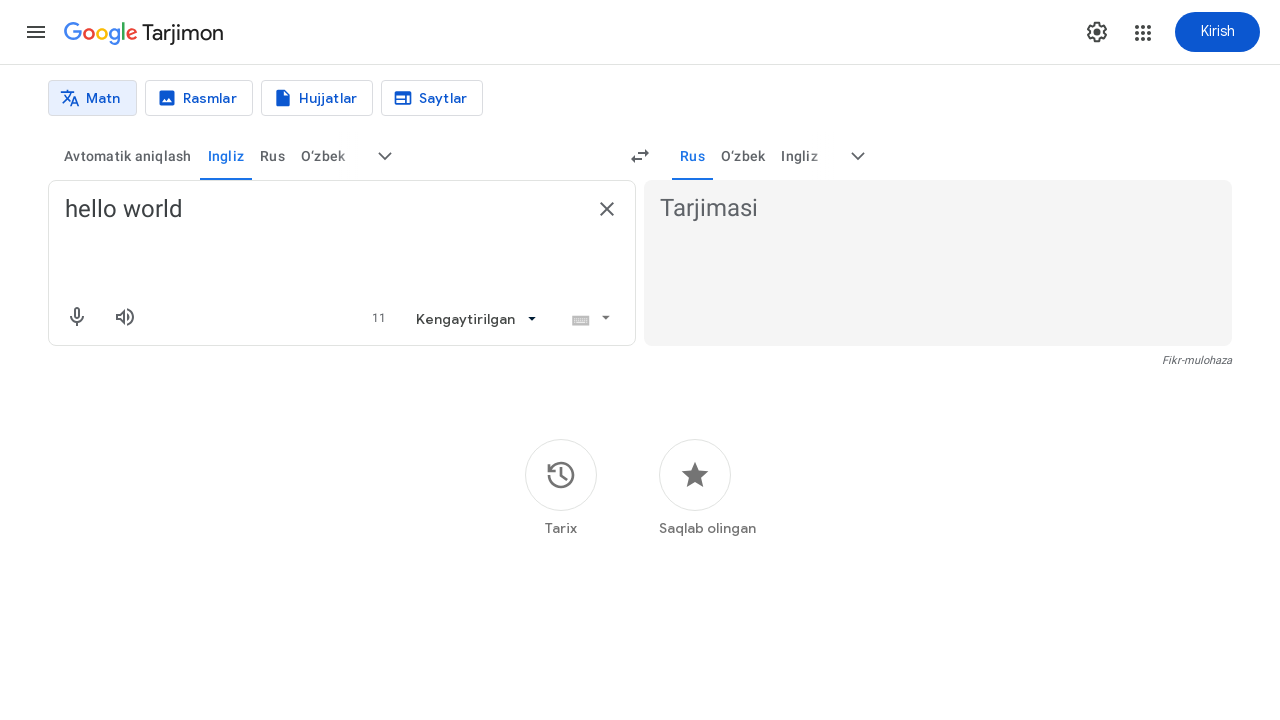

Translated text appeared in the result span
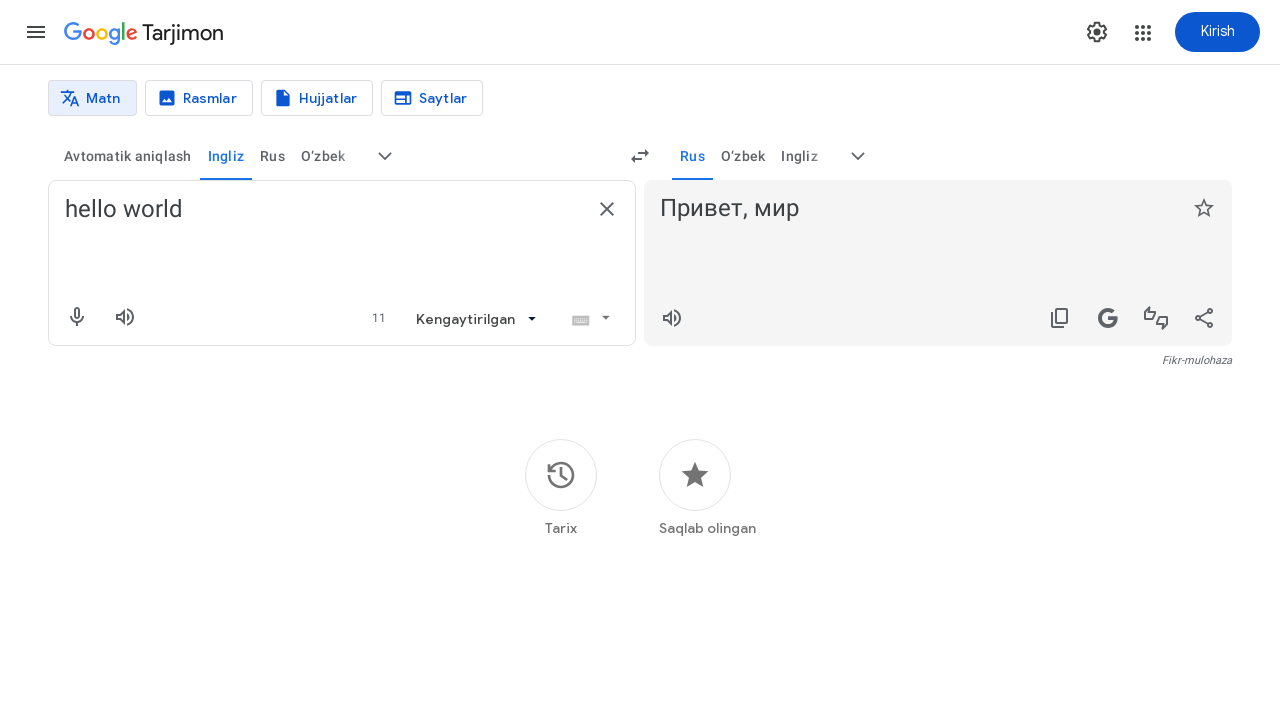

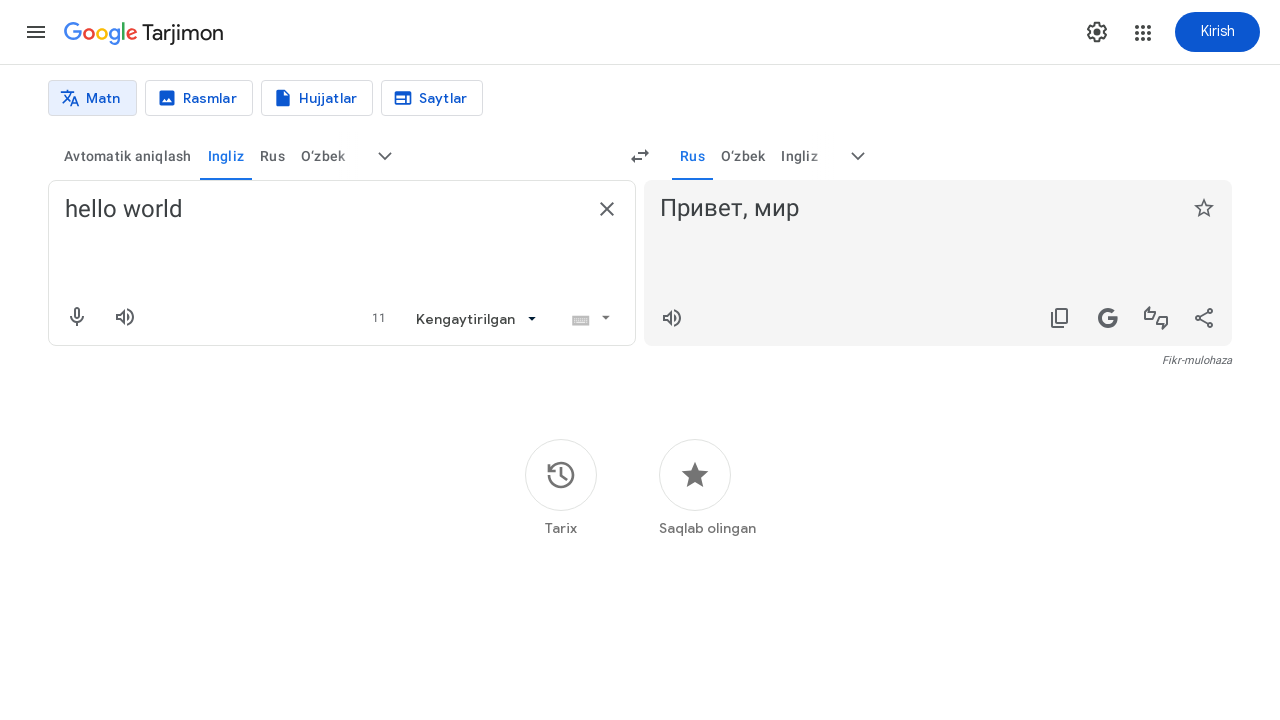